Tests the calculator division by zero operation by entering 5 / 0 and verifying the result shows Infinity

Starting URL: http://calculatorhtml.onrender.com

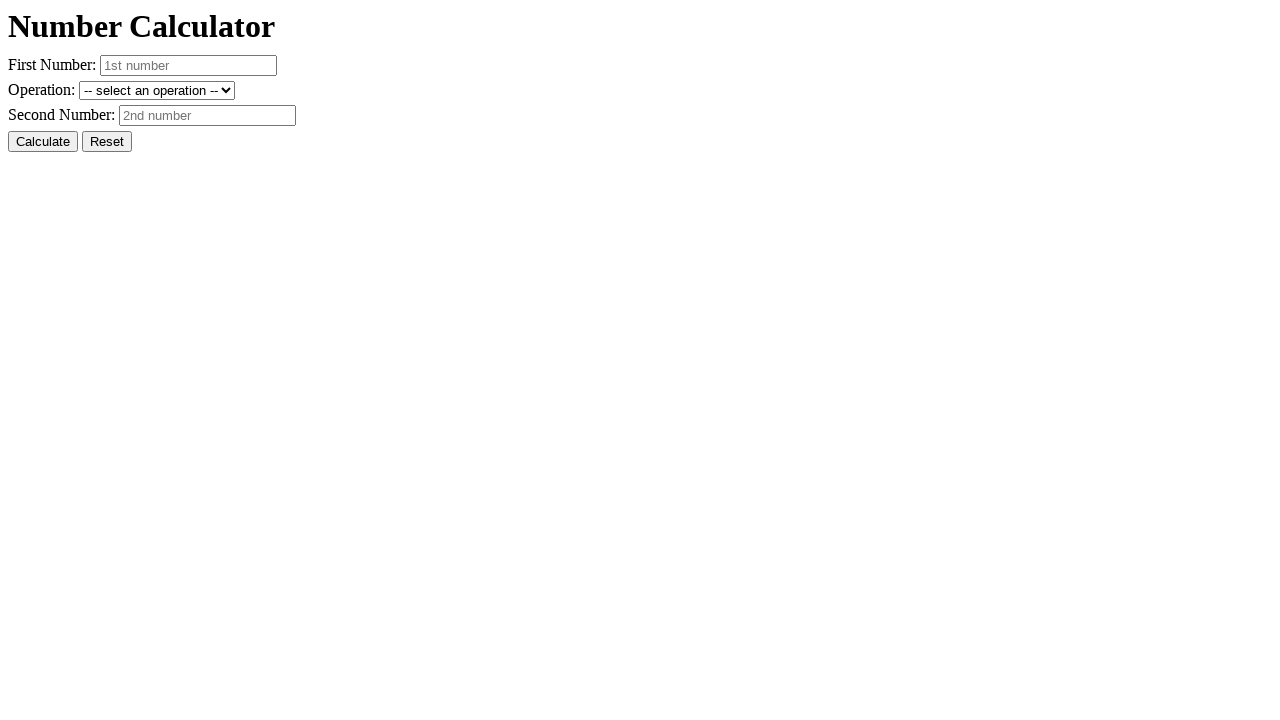

Clicked Reset button to clear previous values at (107, 142) on #resetButton
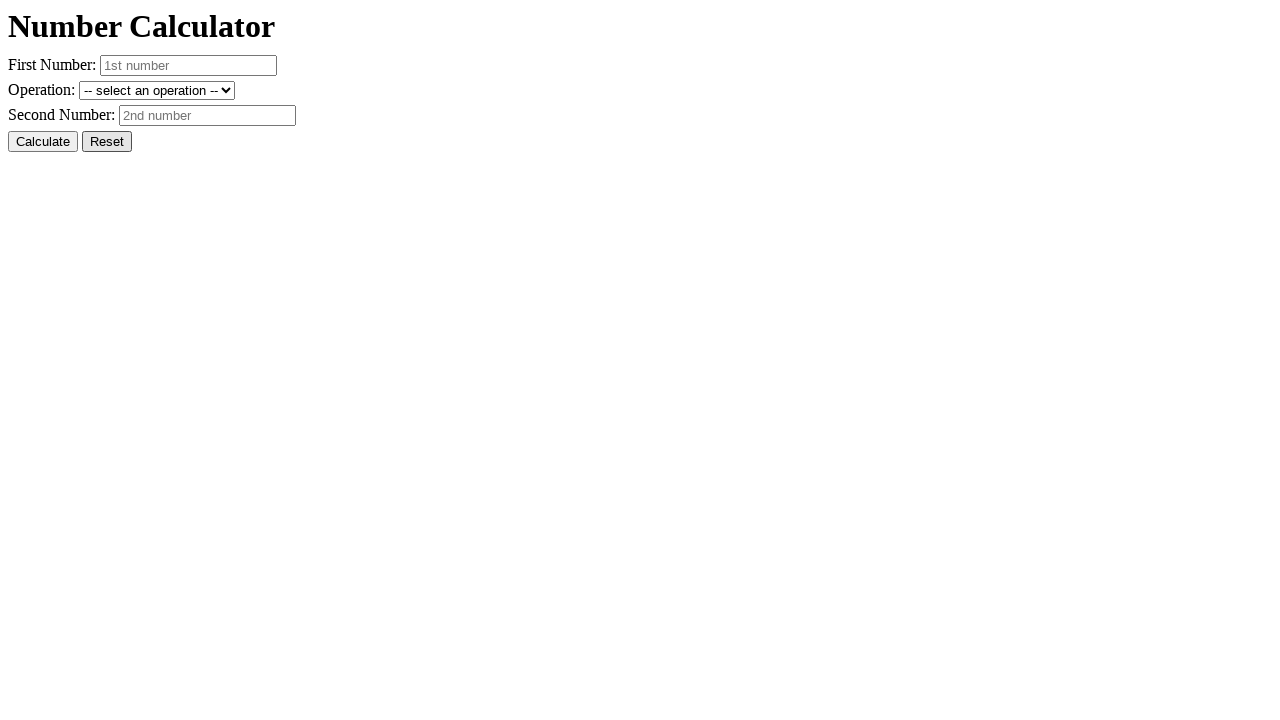

Entered first number: 5 on #number1
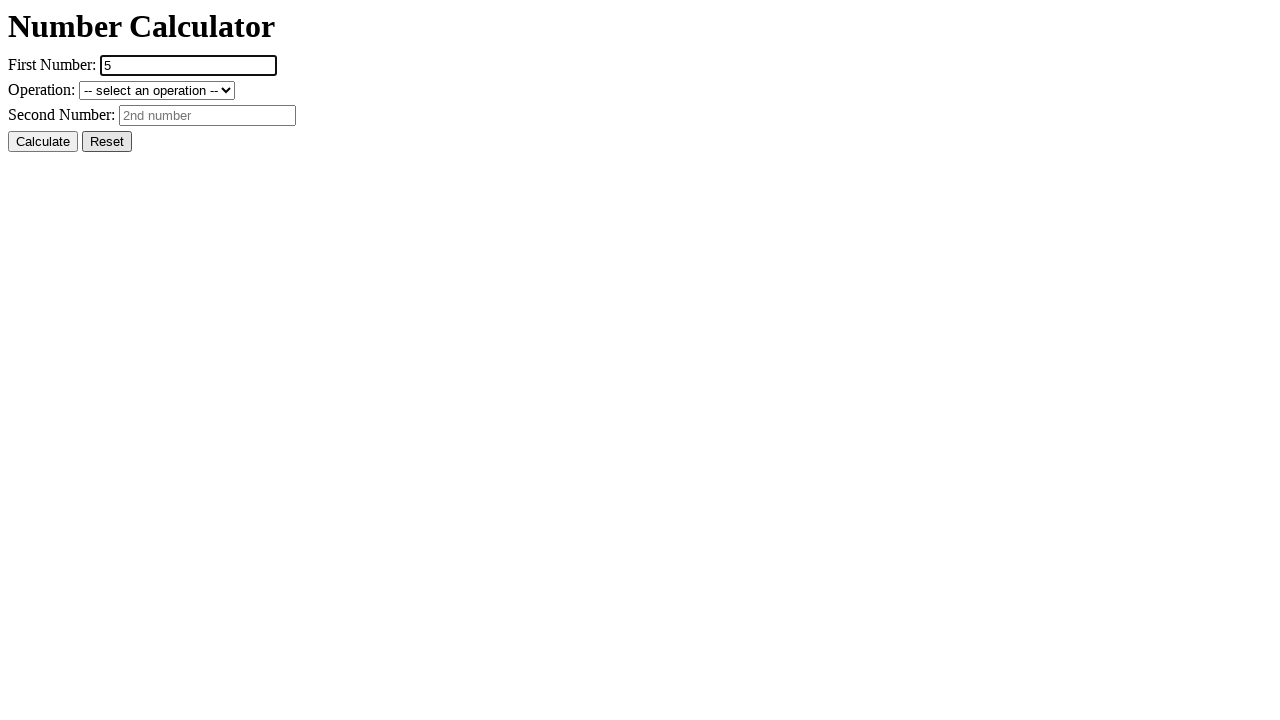

Entered second number: 0 for division by zero test on #number2
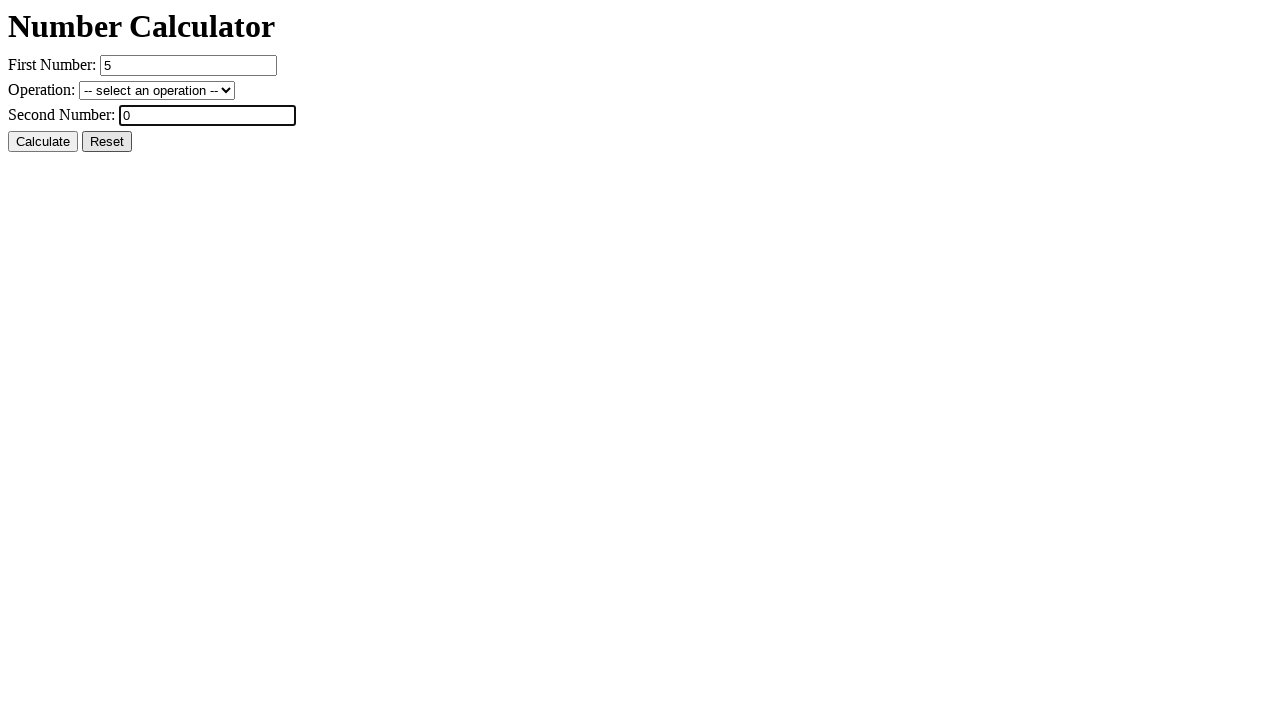

Selected division operation on #operation
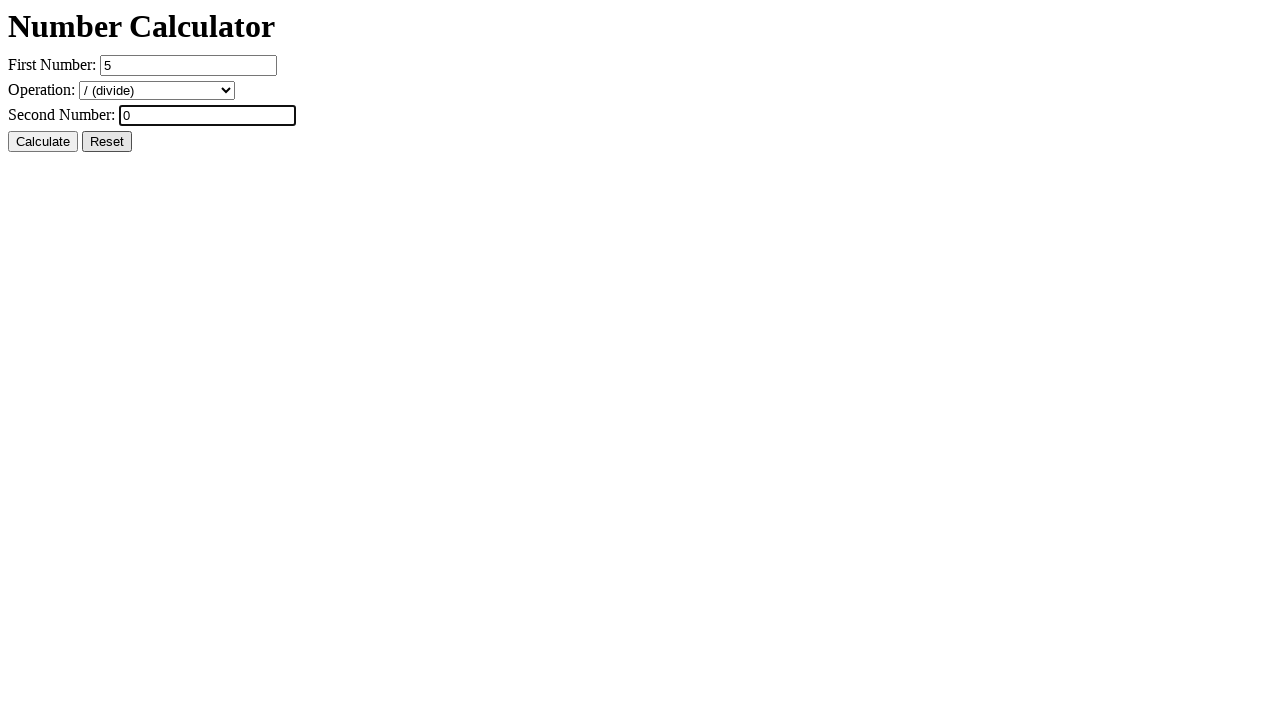

Clicked Calculate button to perform 5 / 0 operation at (43, 142) on #calcButton
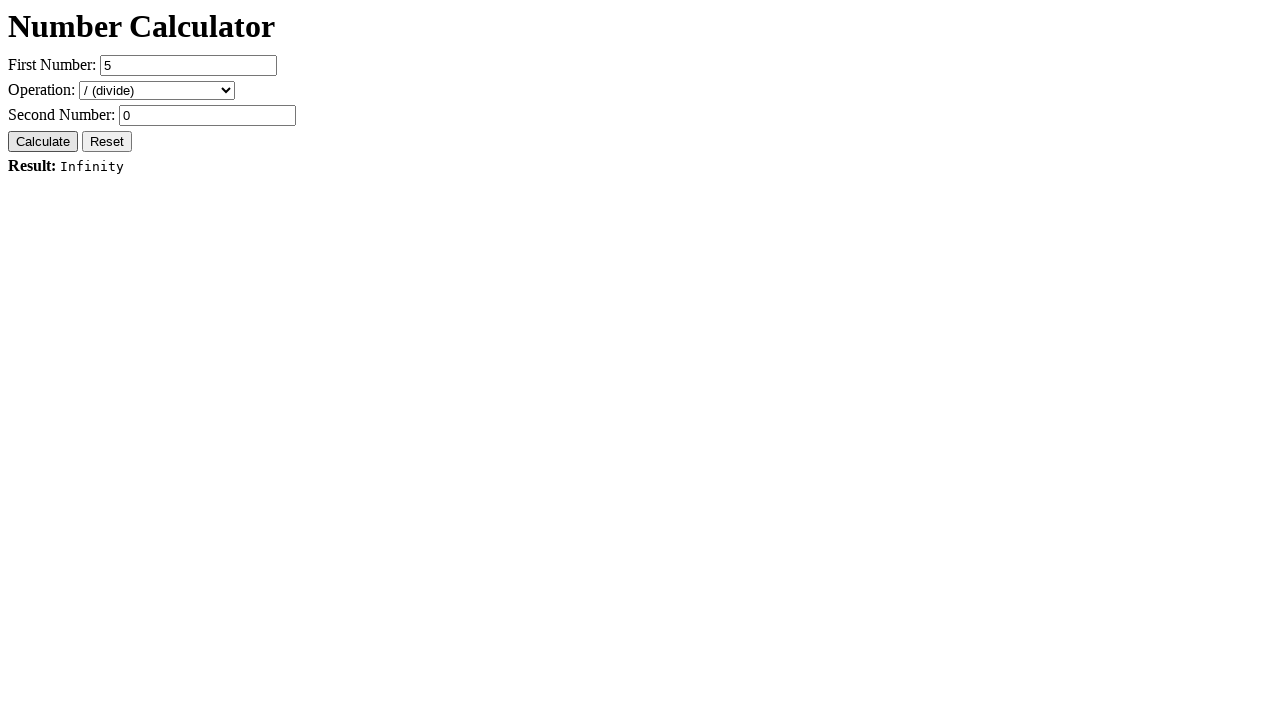

Result element loaded and ready for verification
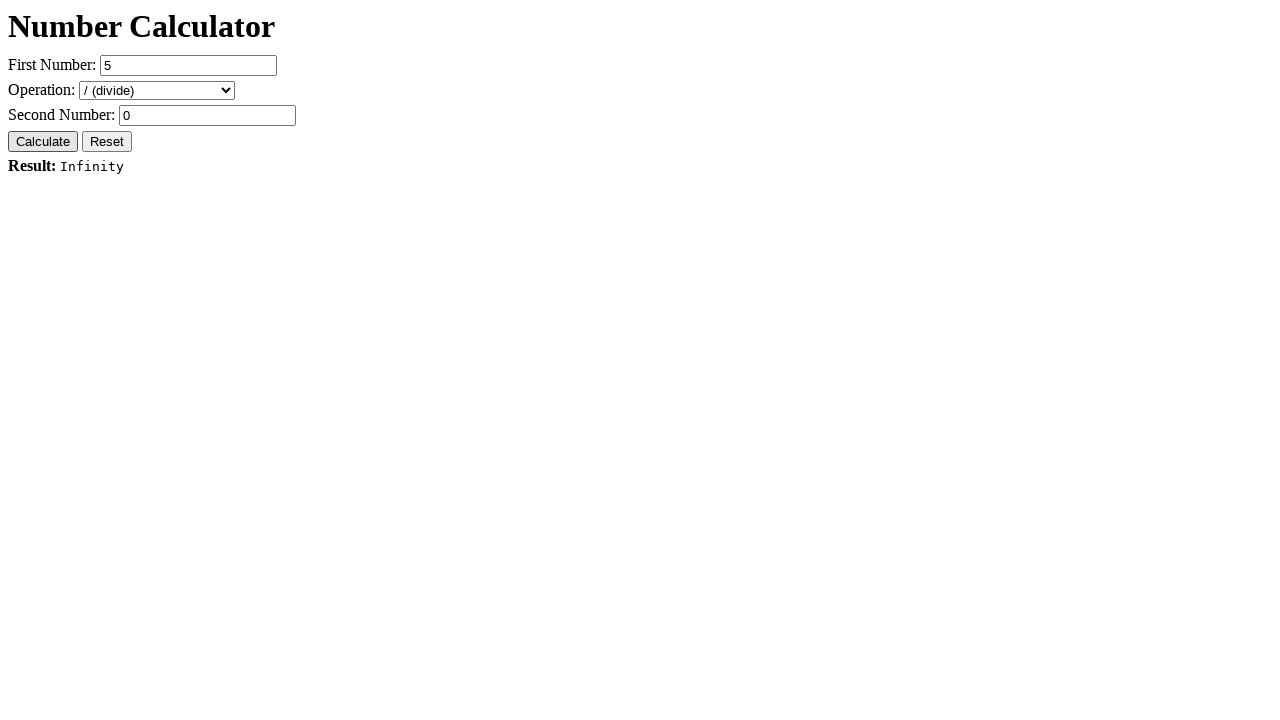

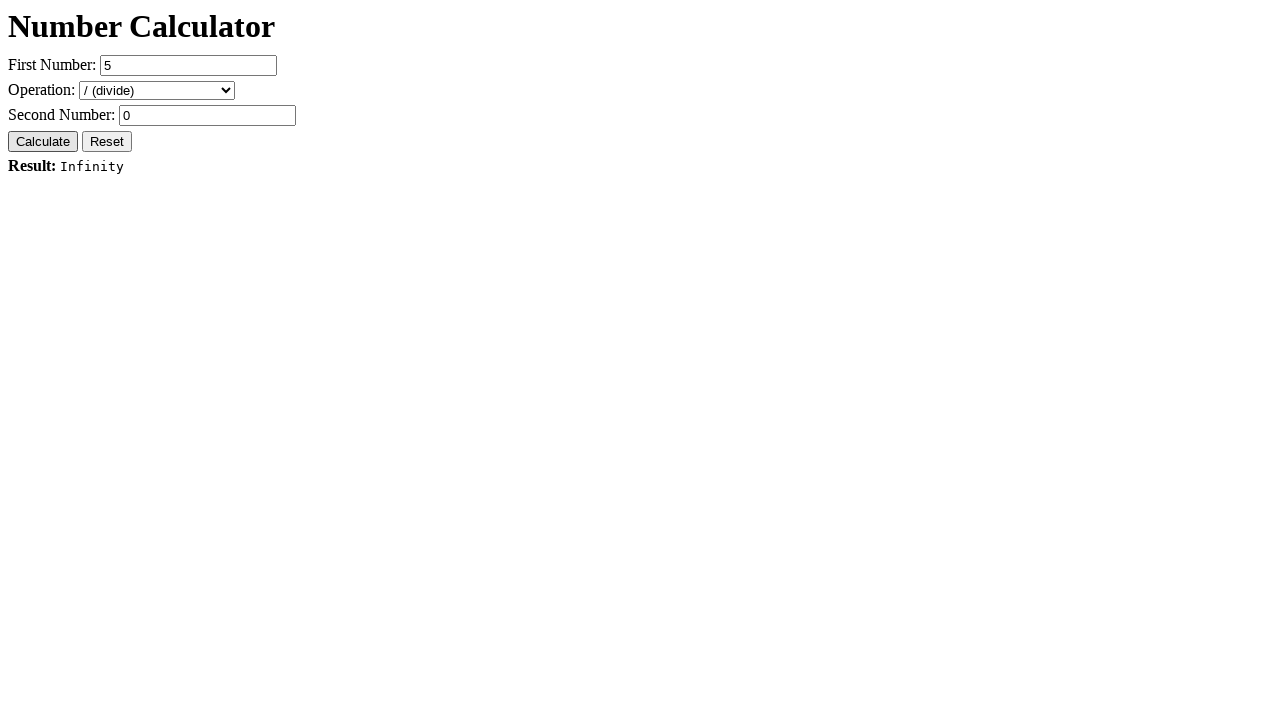